Tests visibility functionality by clicking a hide button and verifying that the target button is removed or hidden from the page

Starting URL: http://www.uitestingplayground.com/visibility

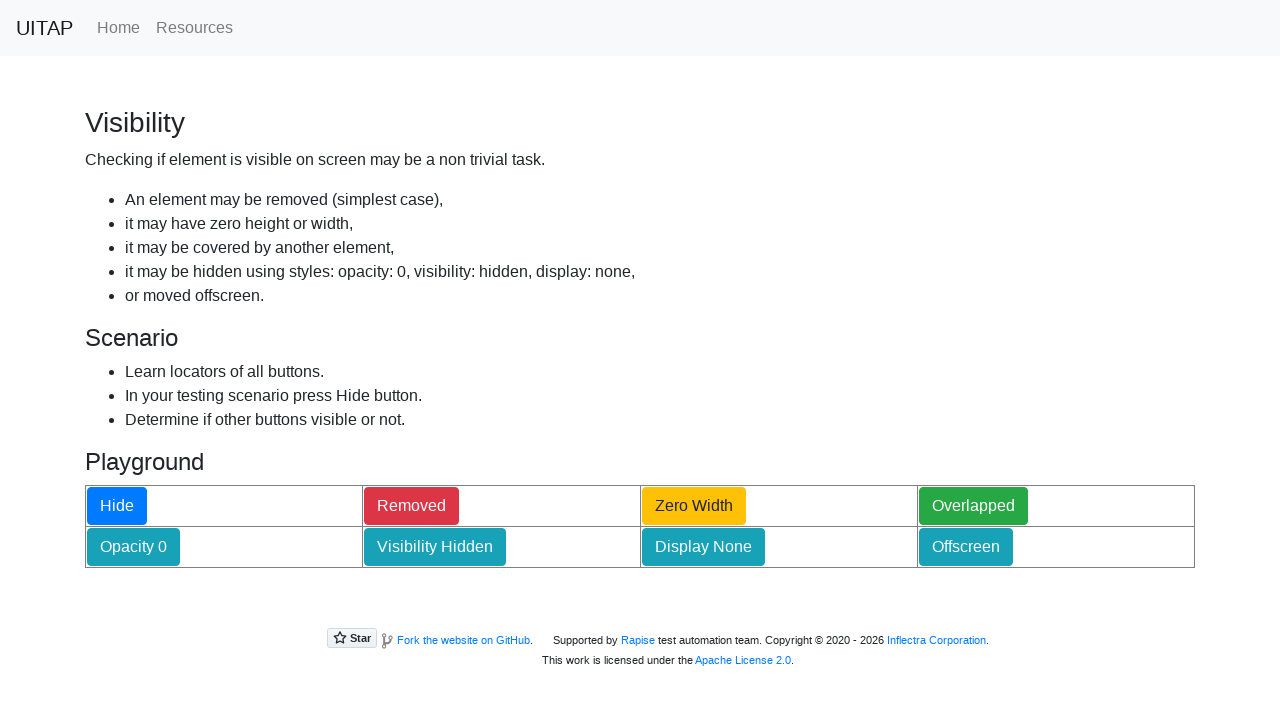

Navigated to visibility testing page
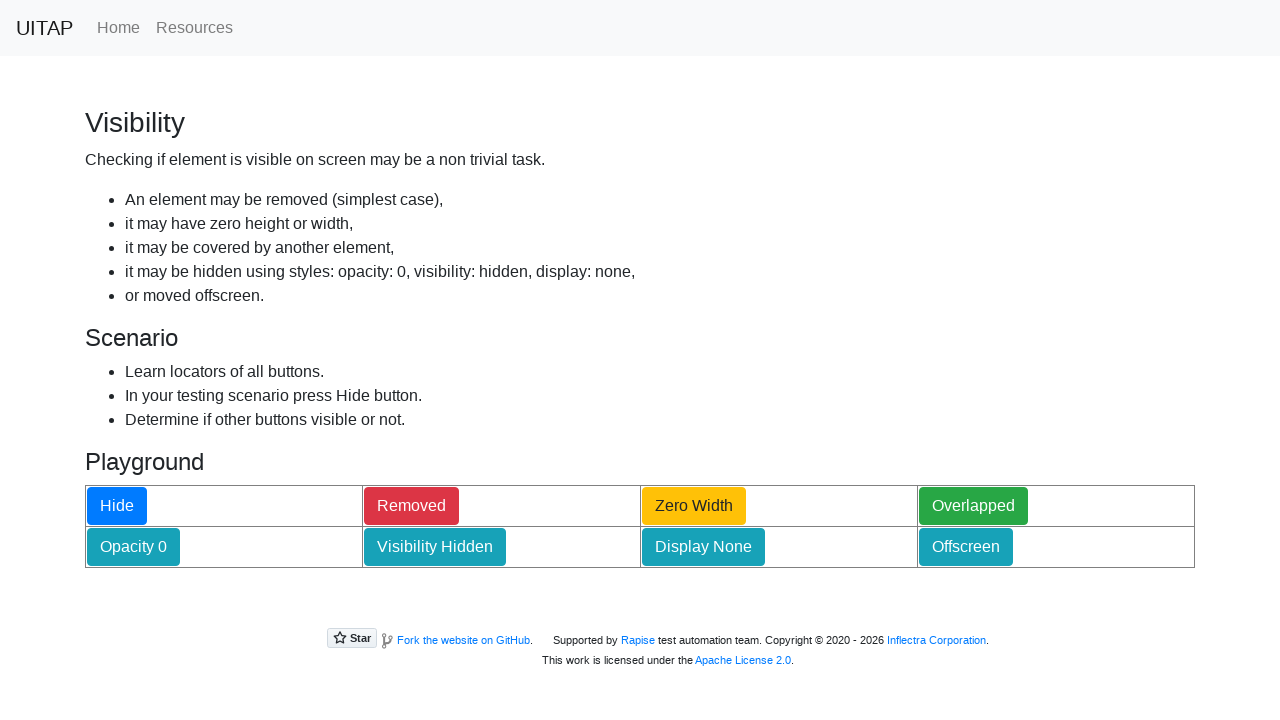

Clicked hide button to trigger visibility change at (117, 506) on #hideButton
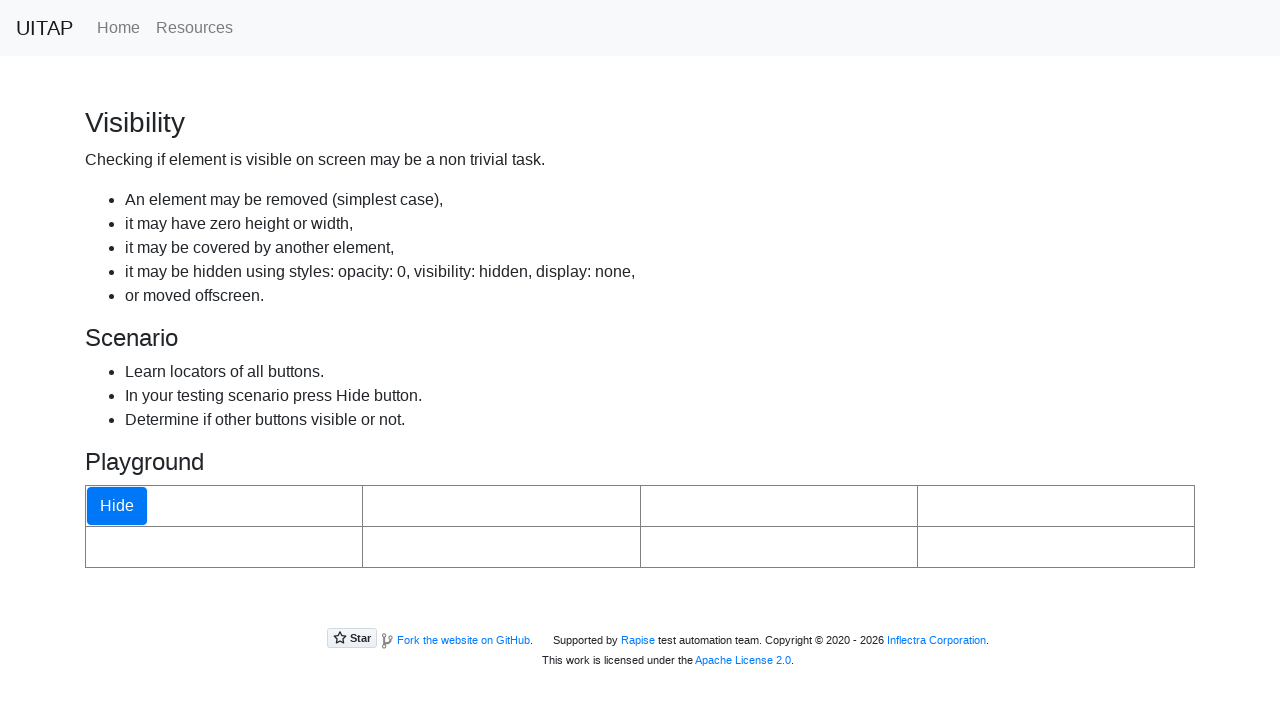

Waited 500ms for visibility change to take effect
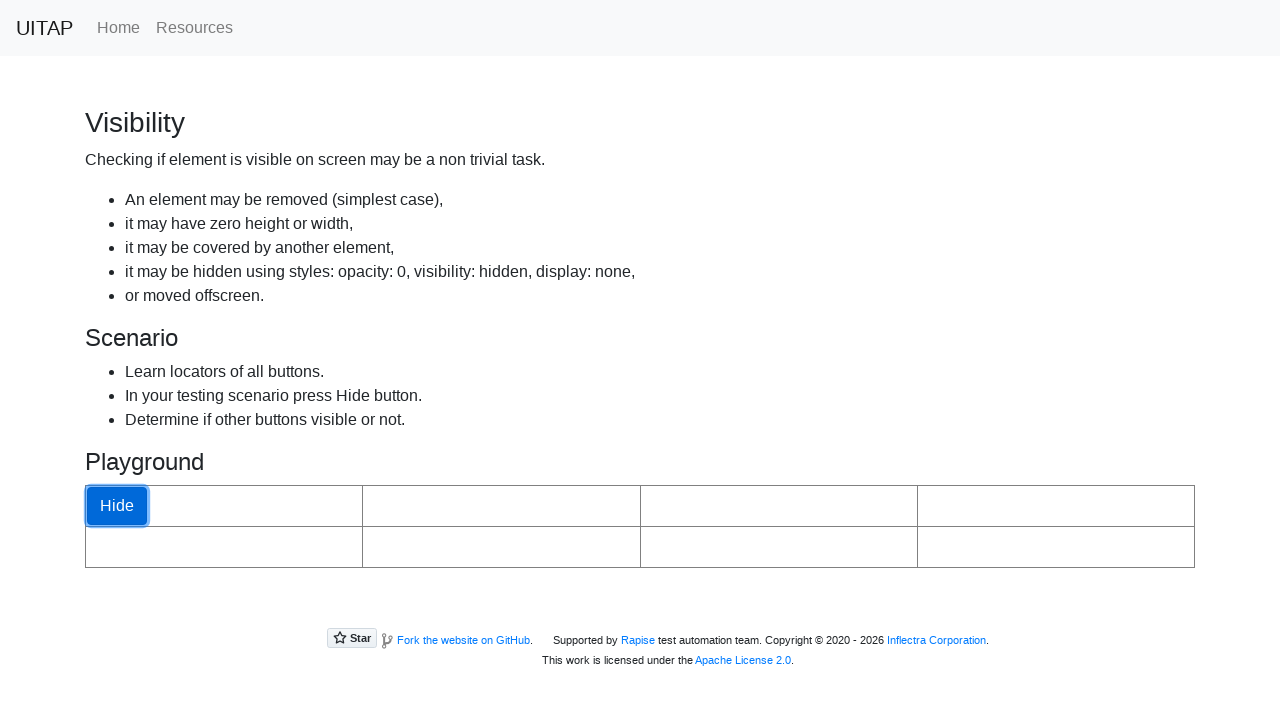

Checked visibility status of target button
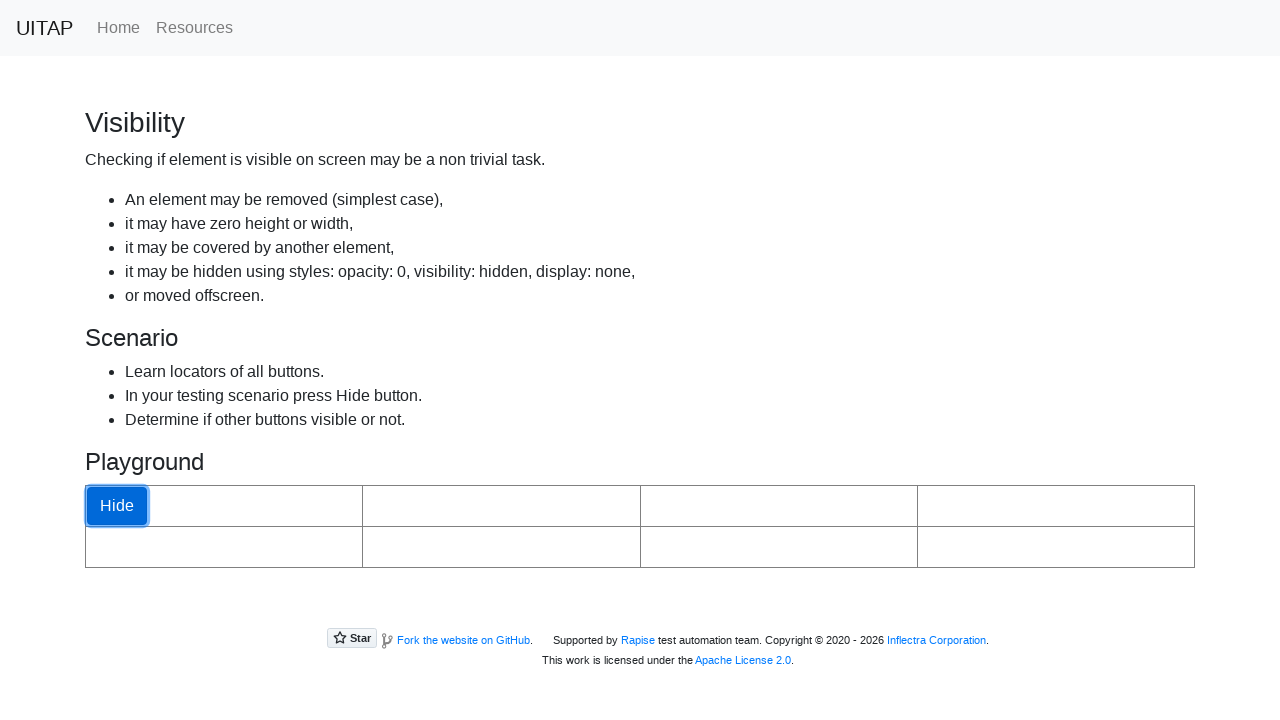

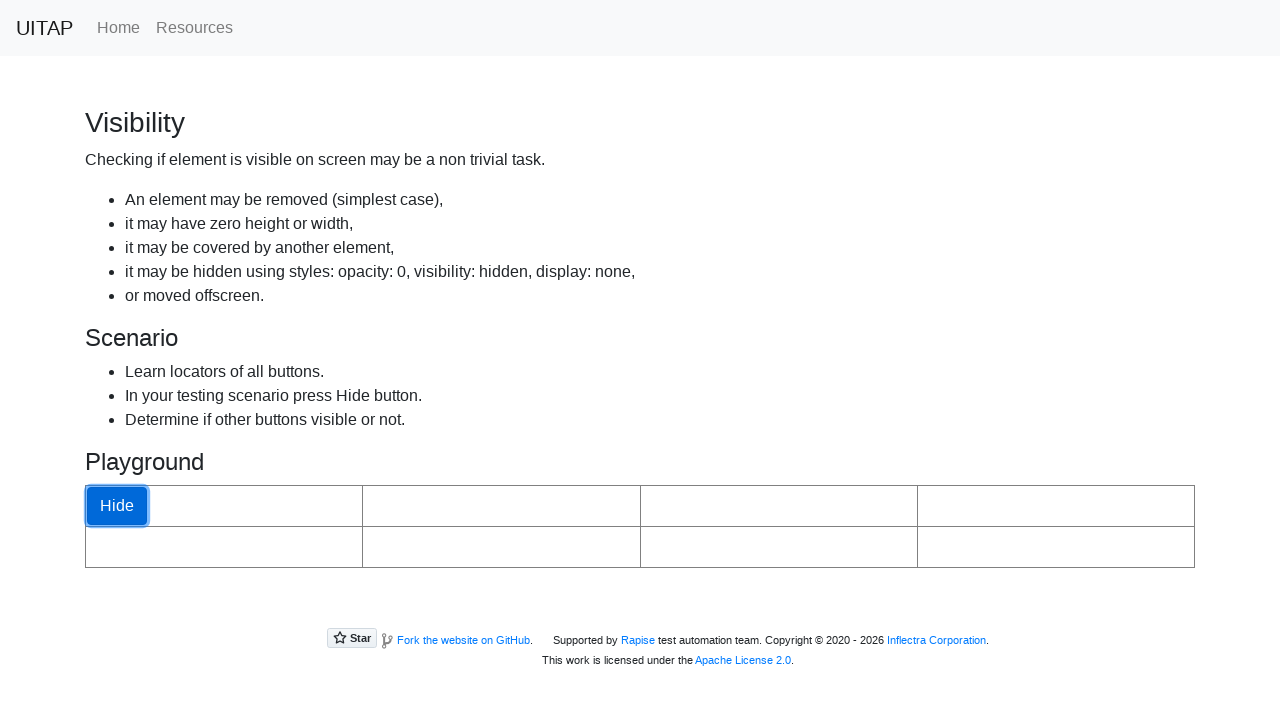